Tests window switching functionality by clicking a link that opens a new window, then switching to the new window by its title "New Window"

Starting URL: https://the-internet.herokuapp.com/windows

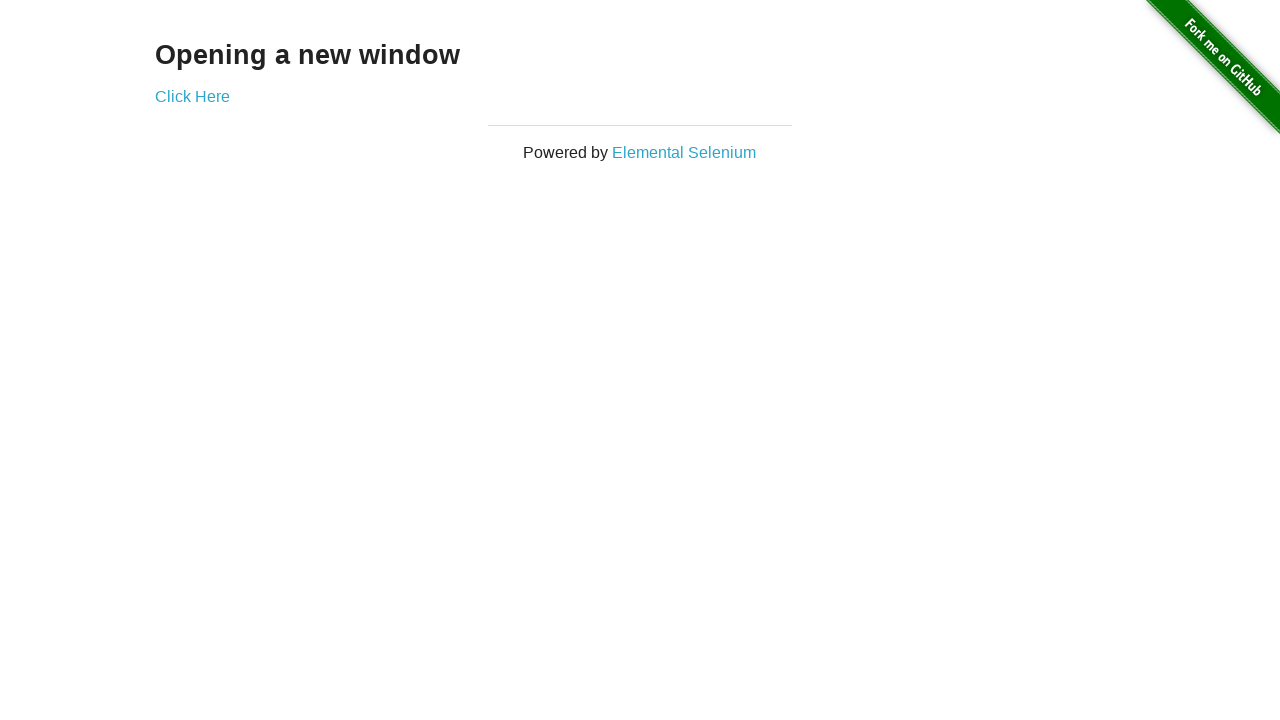

Clicked 'Click Here' link to open new window at (192, 96) on text=Click Here
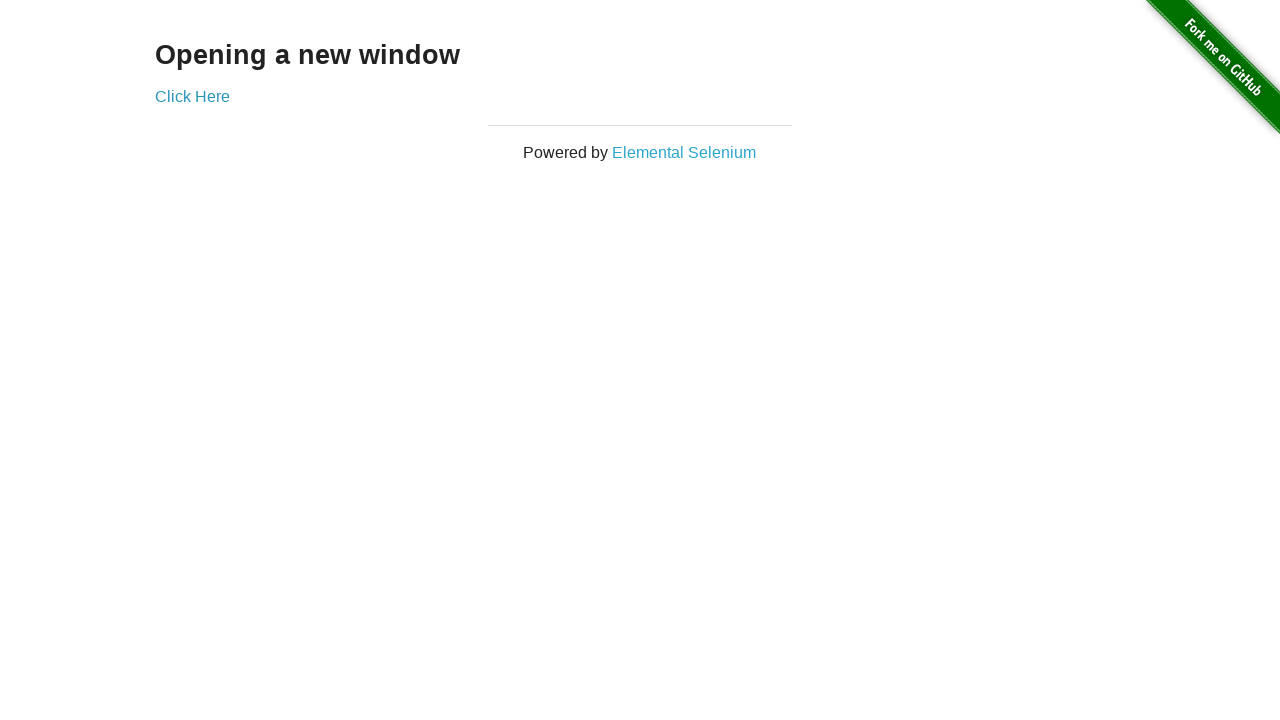

Captured new window page object
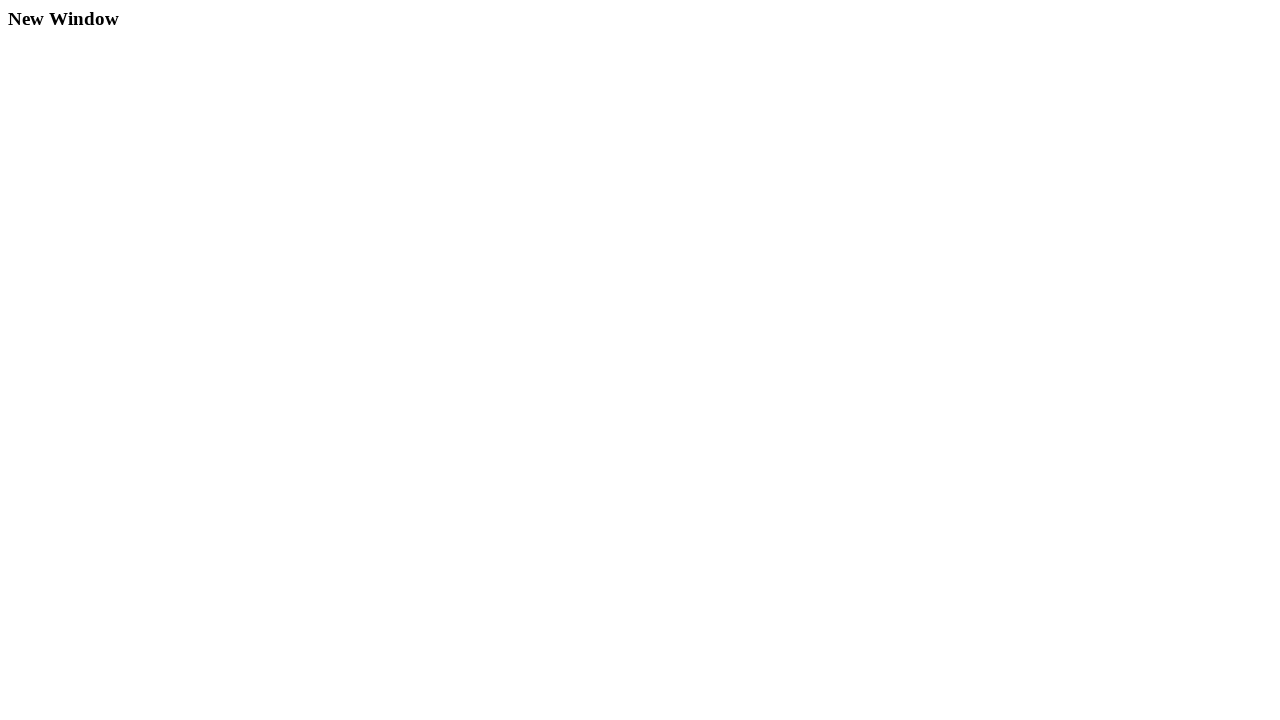

New window finished loading
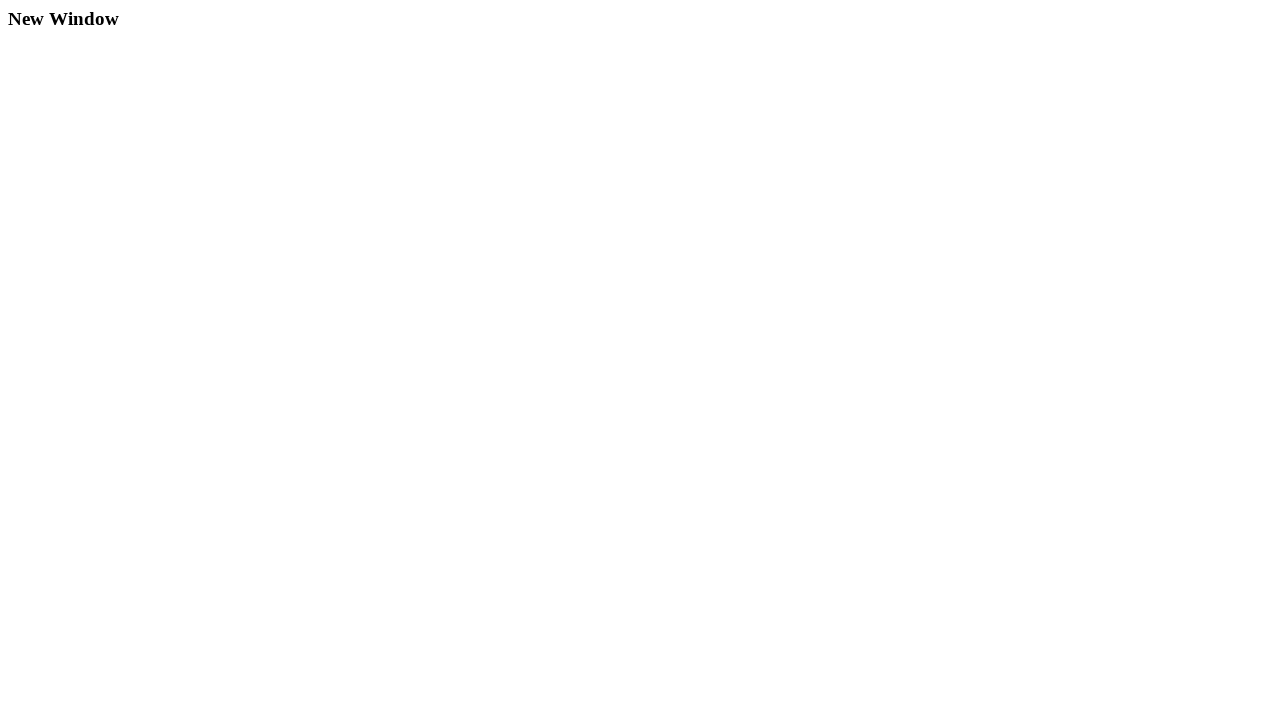

Verified new window title is 'New Window'
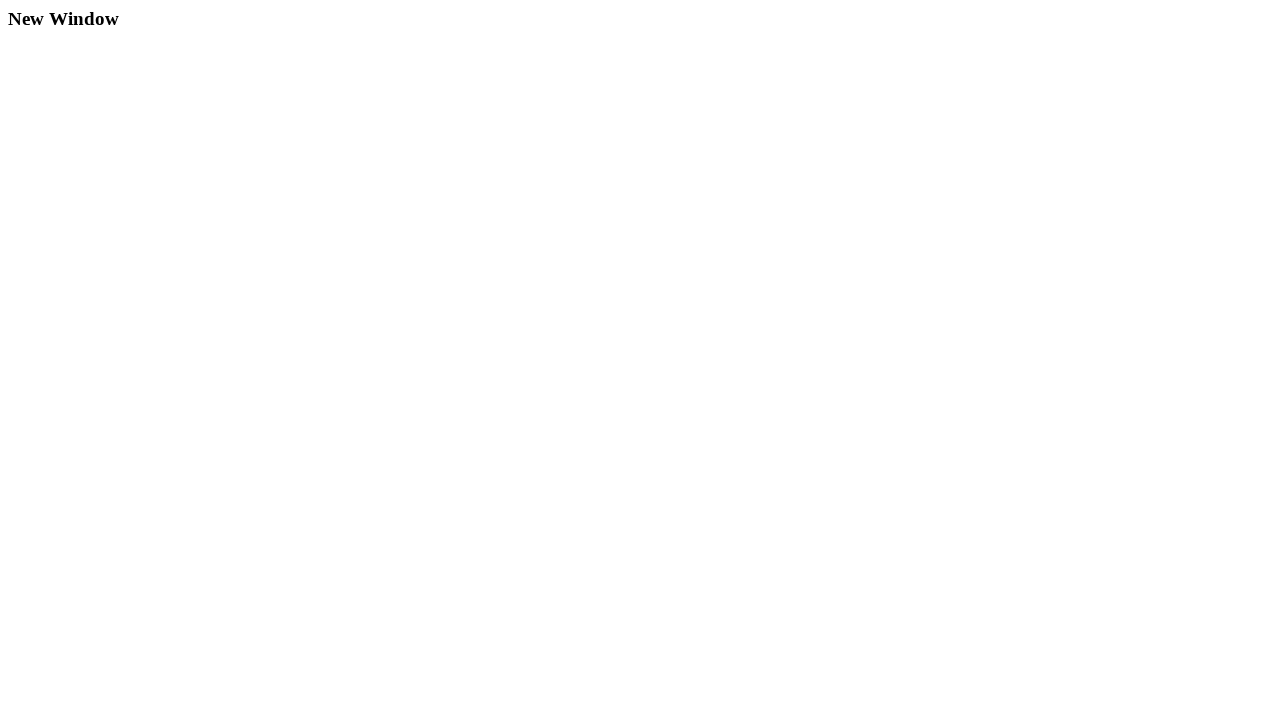

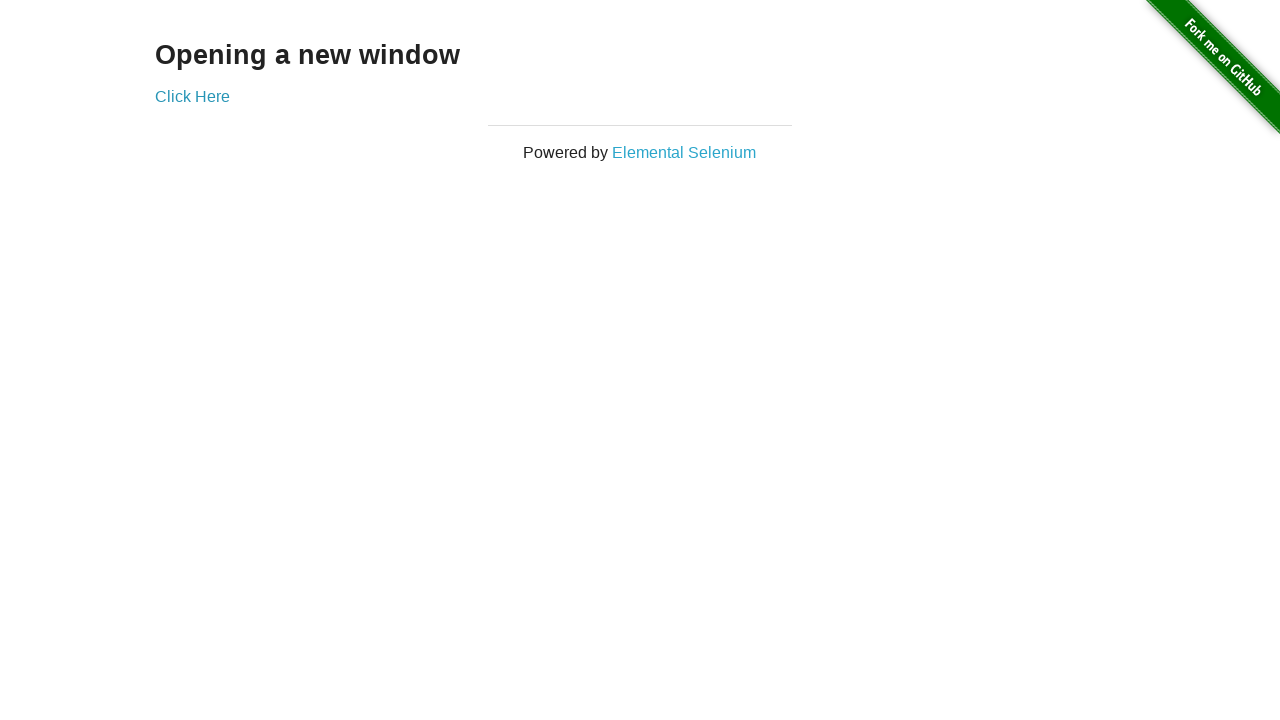